Tests server-sent events (SSE) by navigating to a page that demonstrates HTML5 SSE functionality

Starting URL: https://www.w3schools.com/html/tryit.asp?filename=tryhtml5_sse

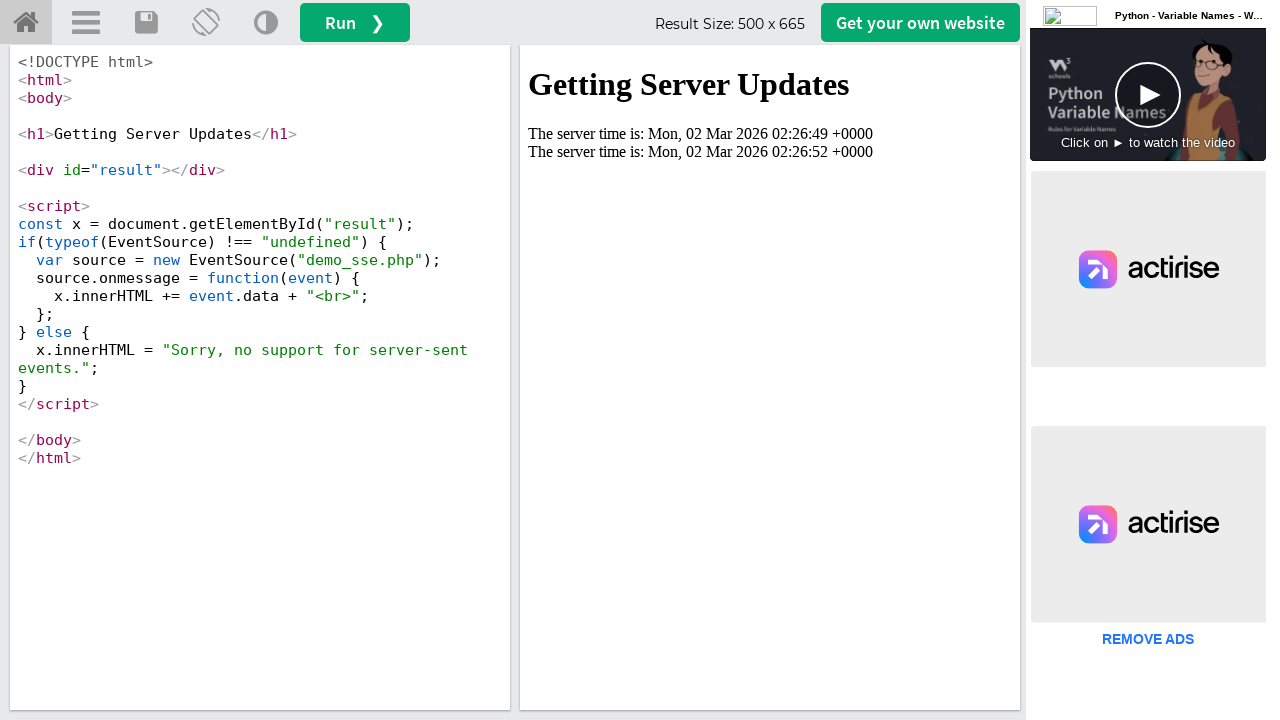

Waited for page with SSE demo to load (networkidle state reached)
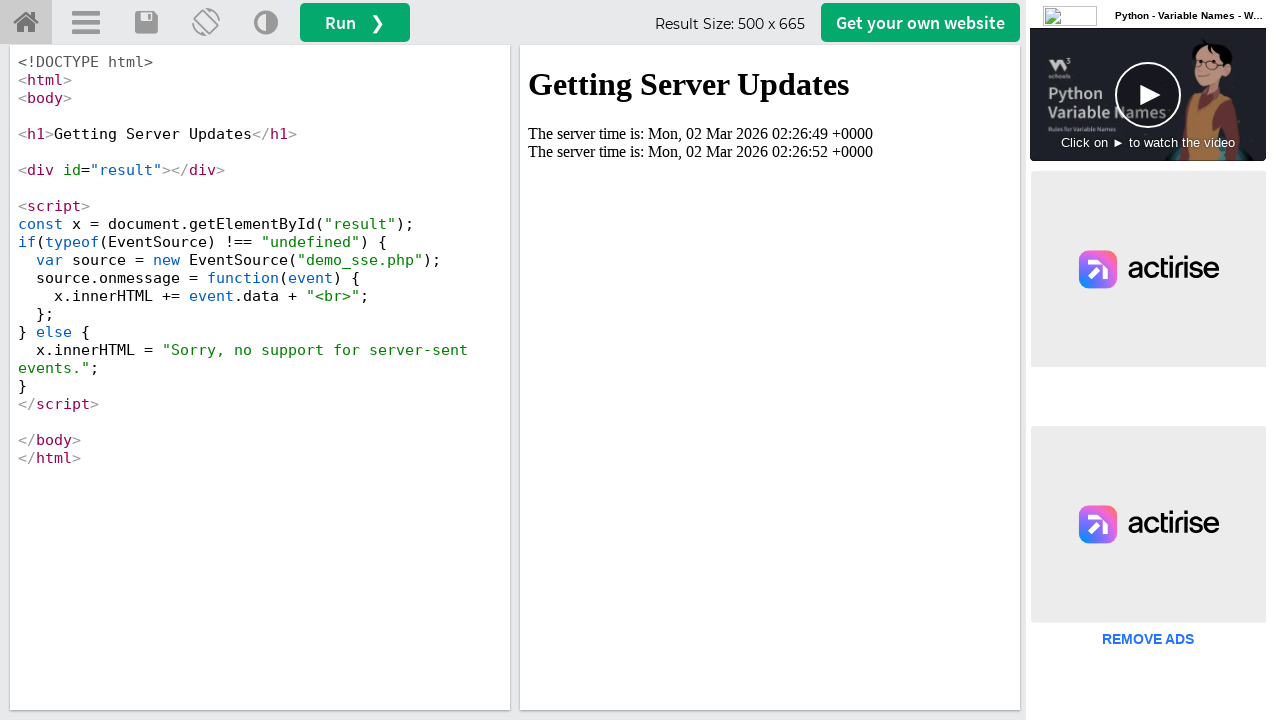

Waited 3 seconds to observe server-sent events messages
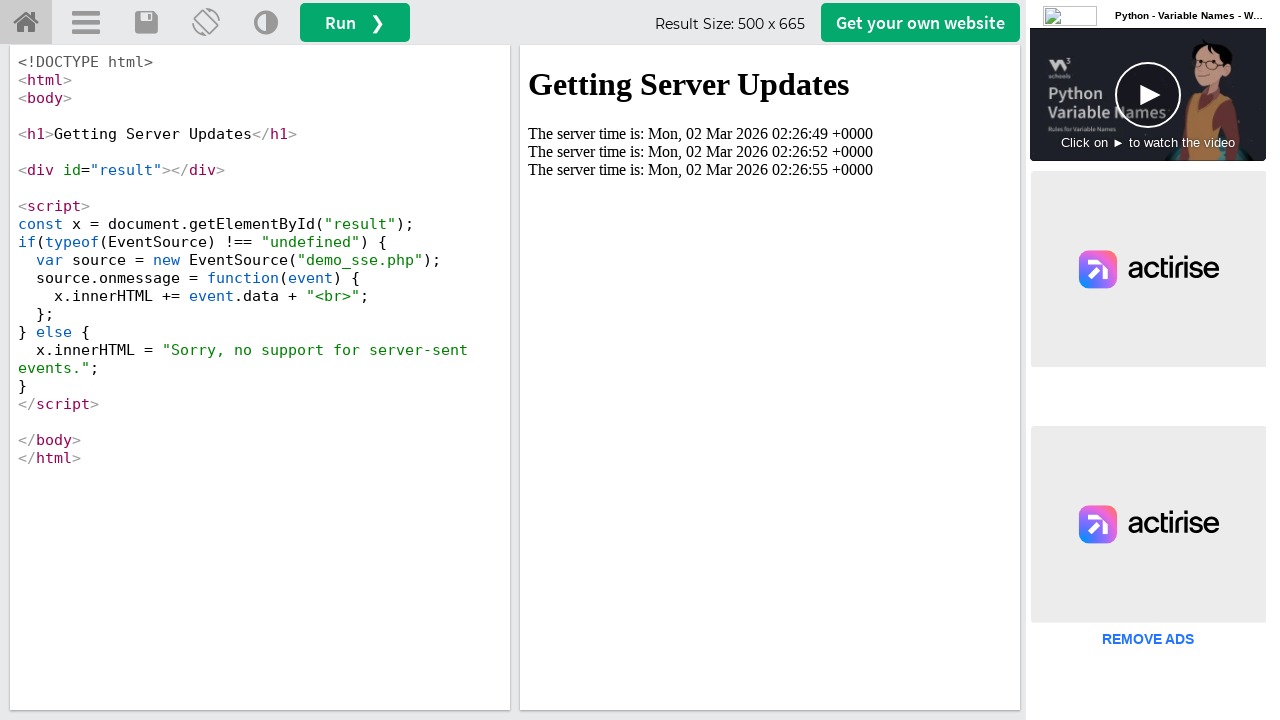

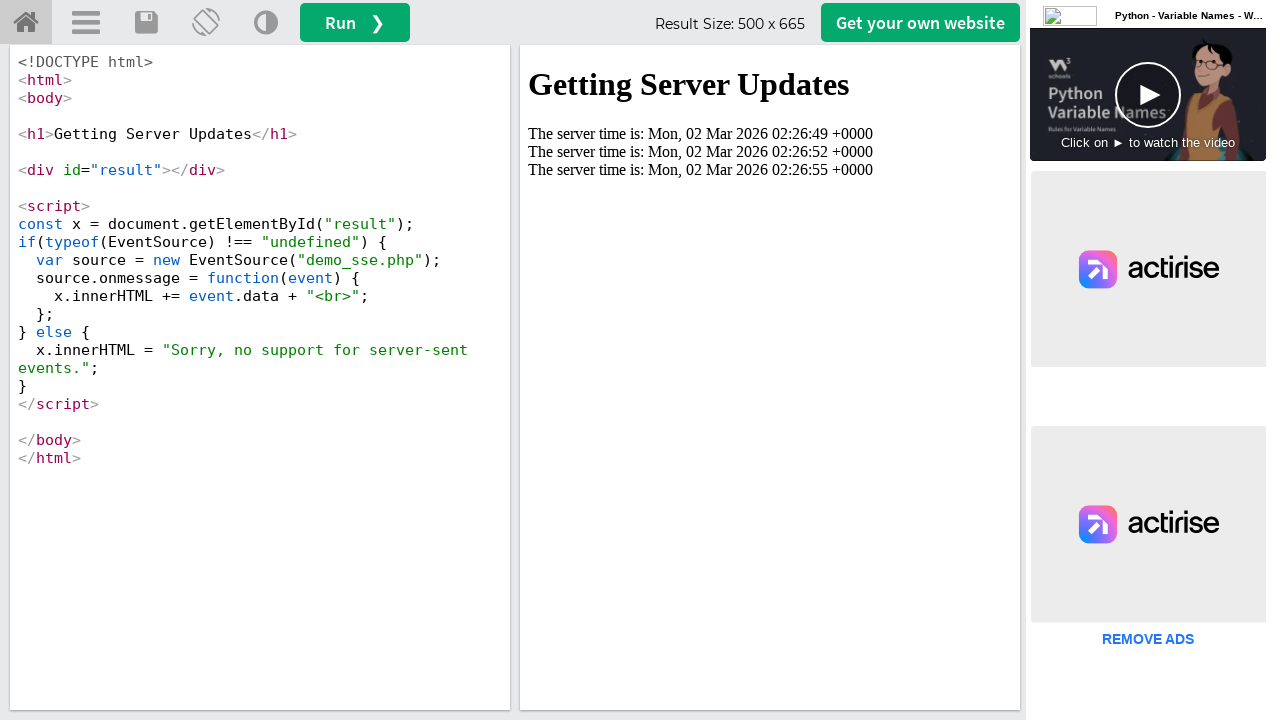